Navigates to SpiceJet website and retrieves the page title

Starting URL: https://www.spicejet.com/

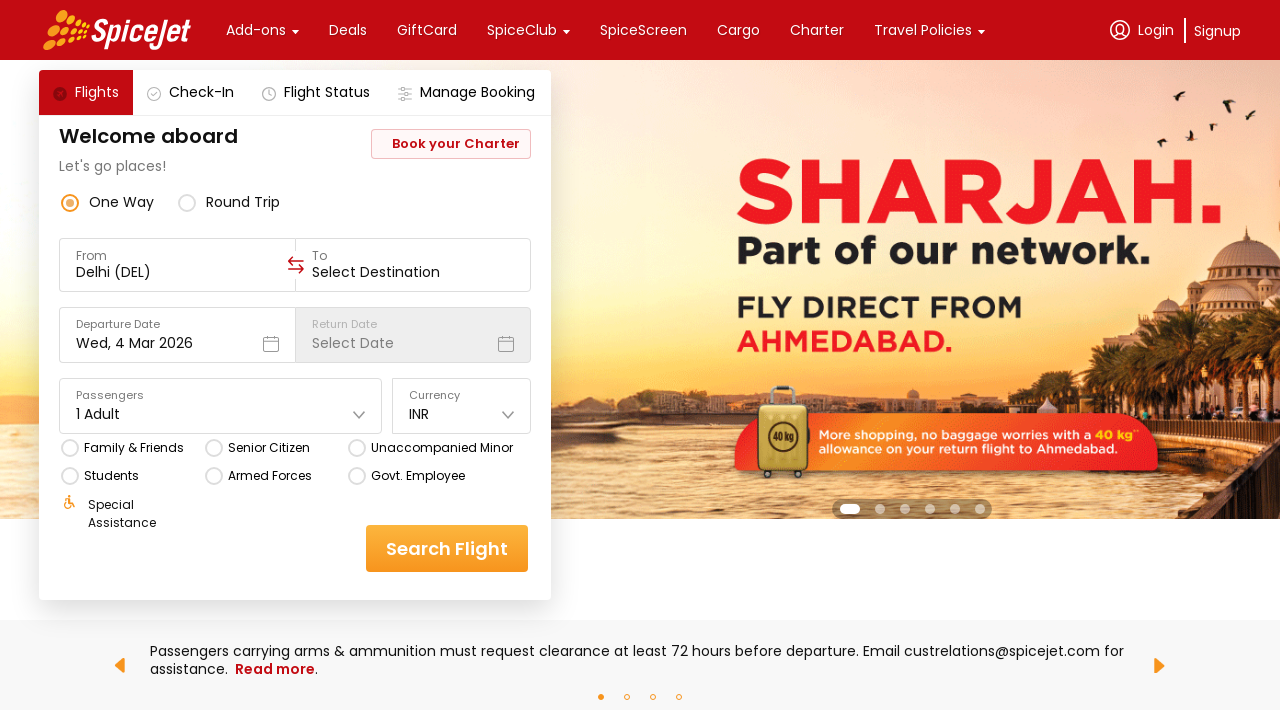

Retrieved page title from SpiceJet website
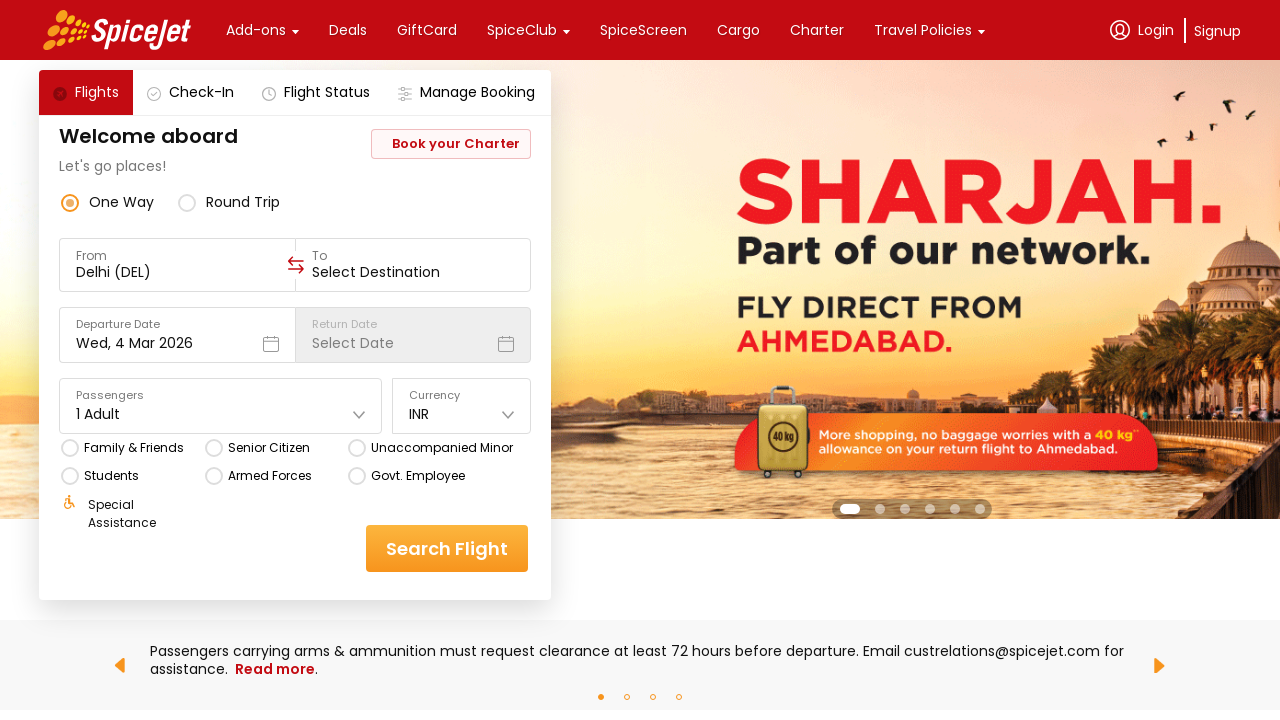

Printed page title to console
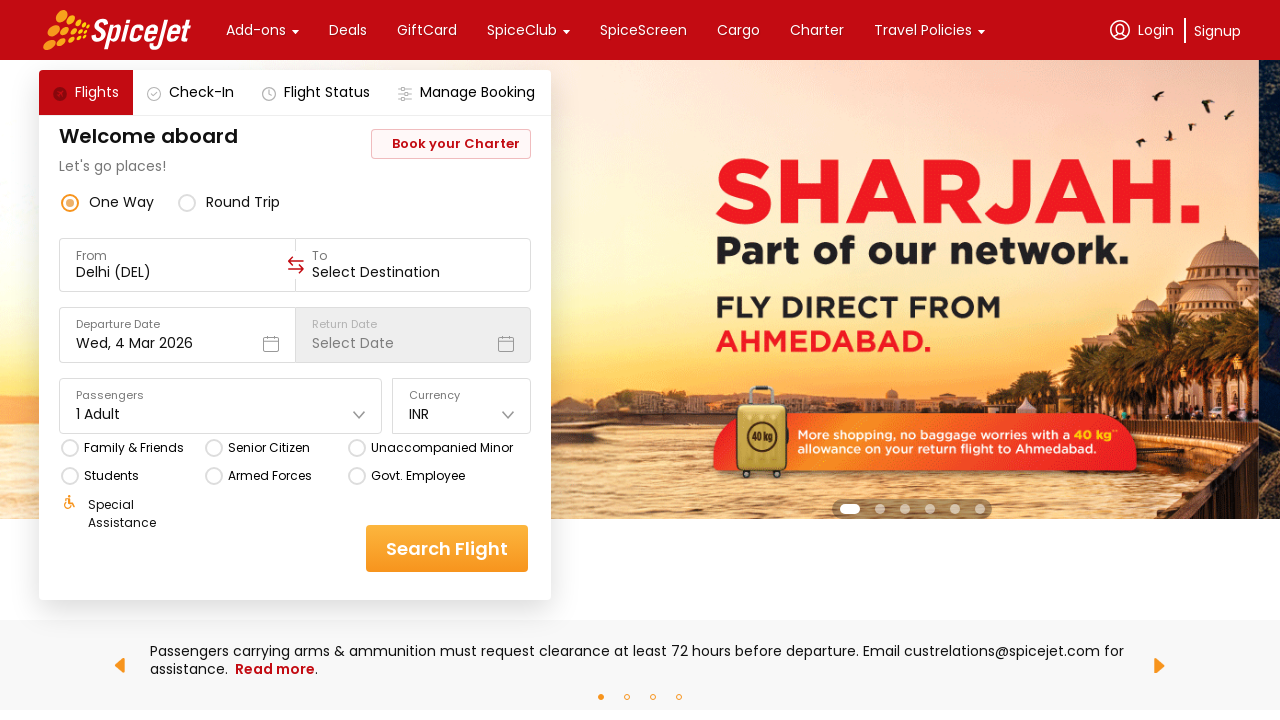

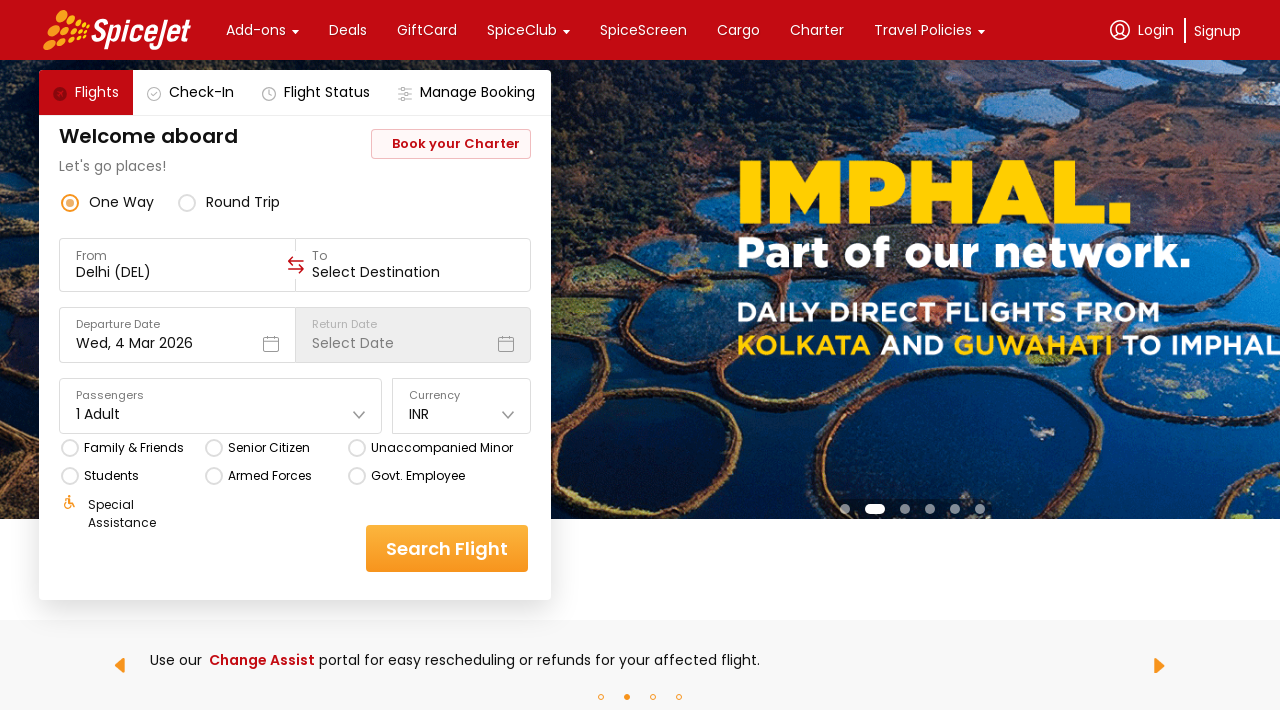